Creates a simple paste on Pastebin with text content, sets expiration, and provides a paste name without saving

Starting URL: https://pastebin.com

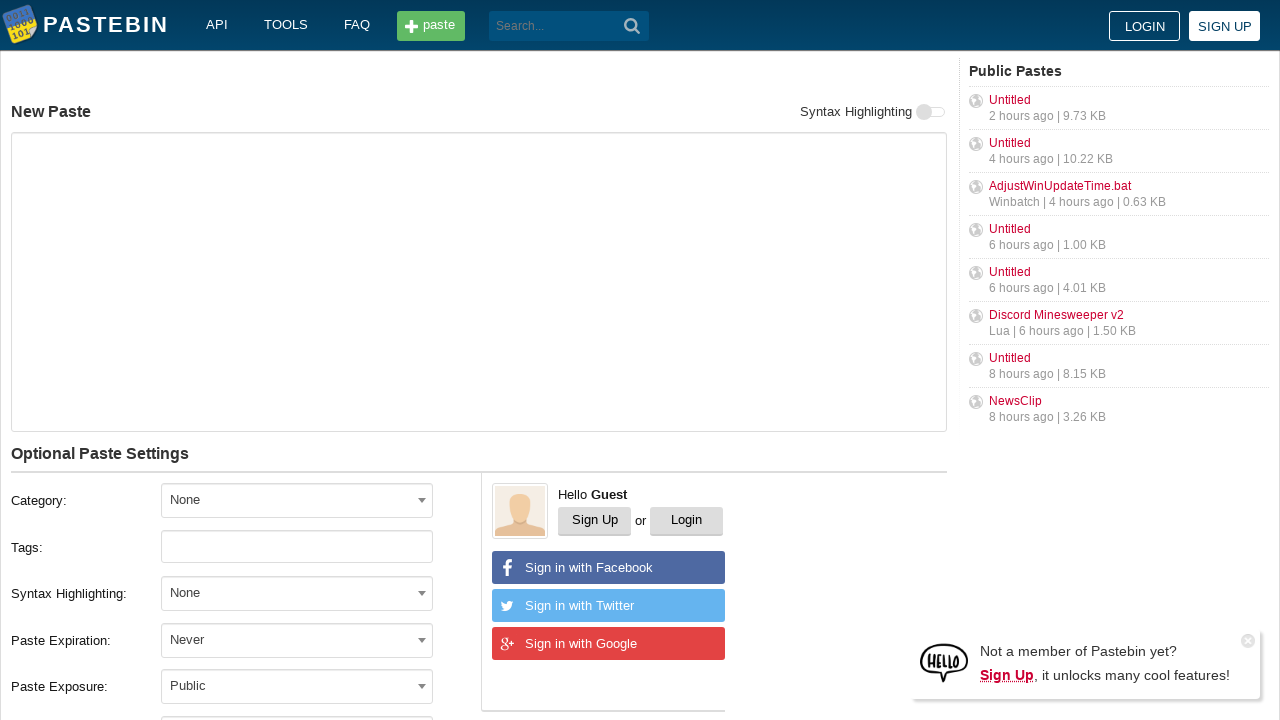

Filled text area with 'Hello from WebDriver' on #postform-text
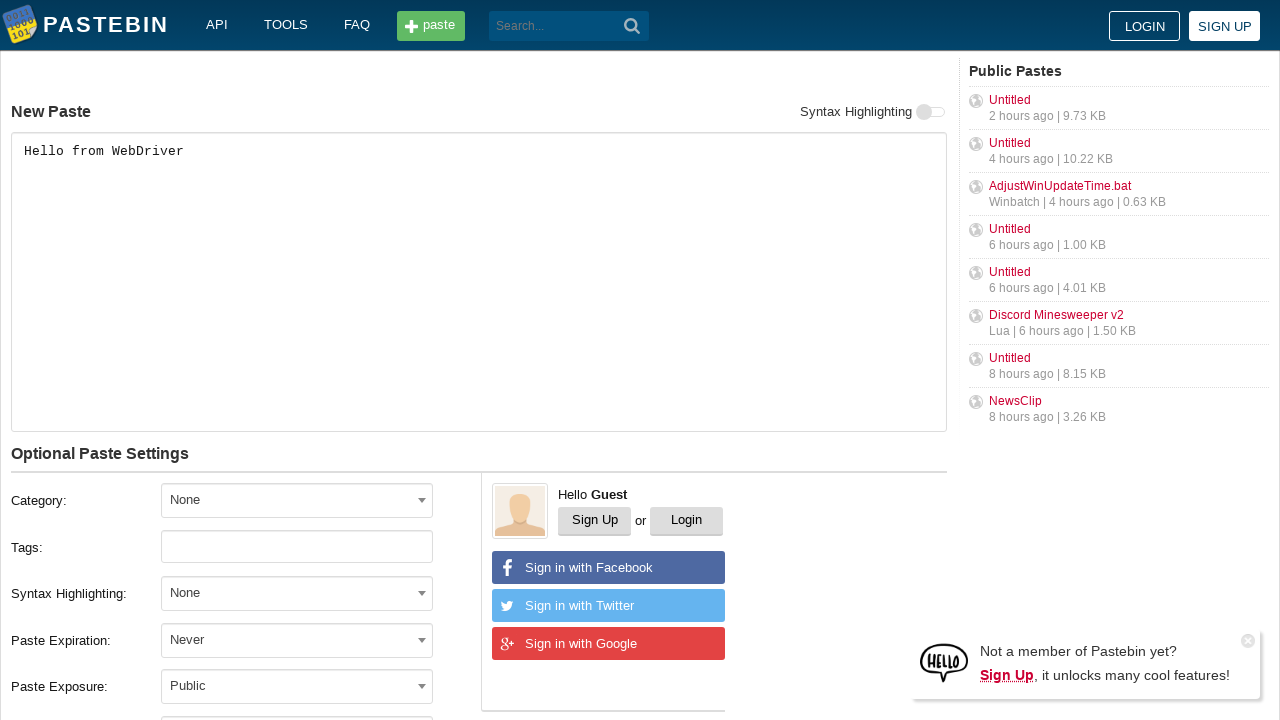

Clicked paste expiration dropdown at (297, 640) on #select2-postform-expiration-container
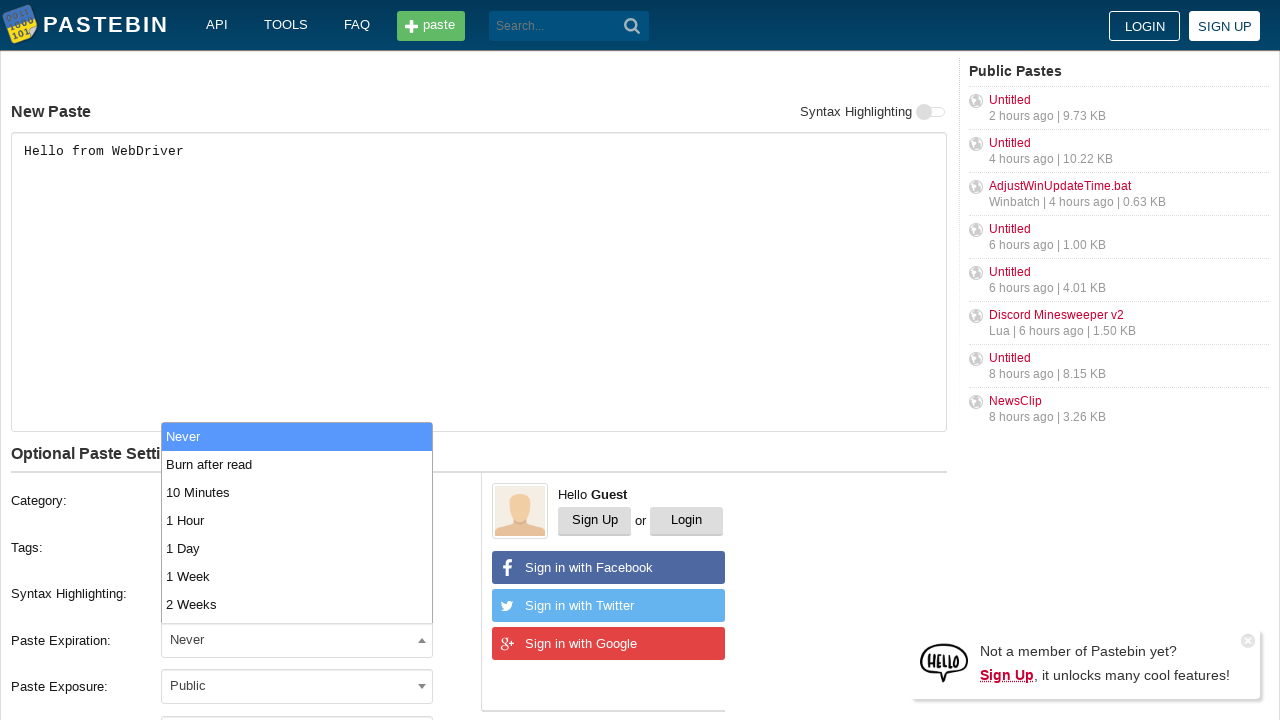

Selected '10 Minutes' expiration option at (297, 492) on li:has-text('10 Minutes')
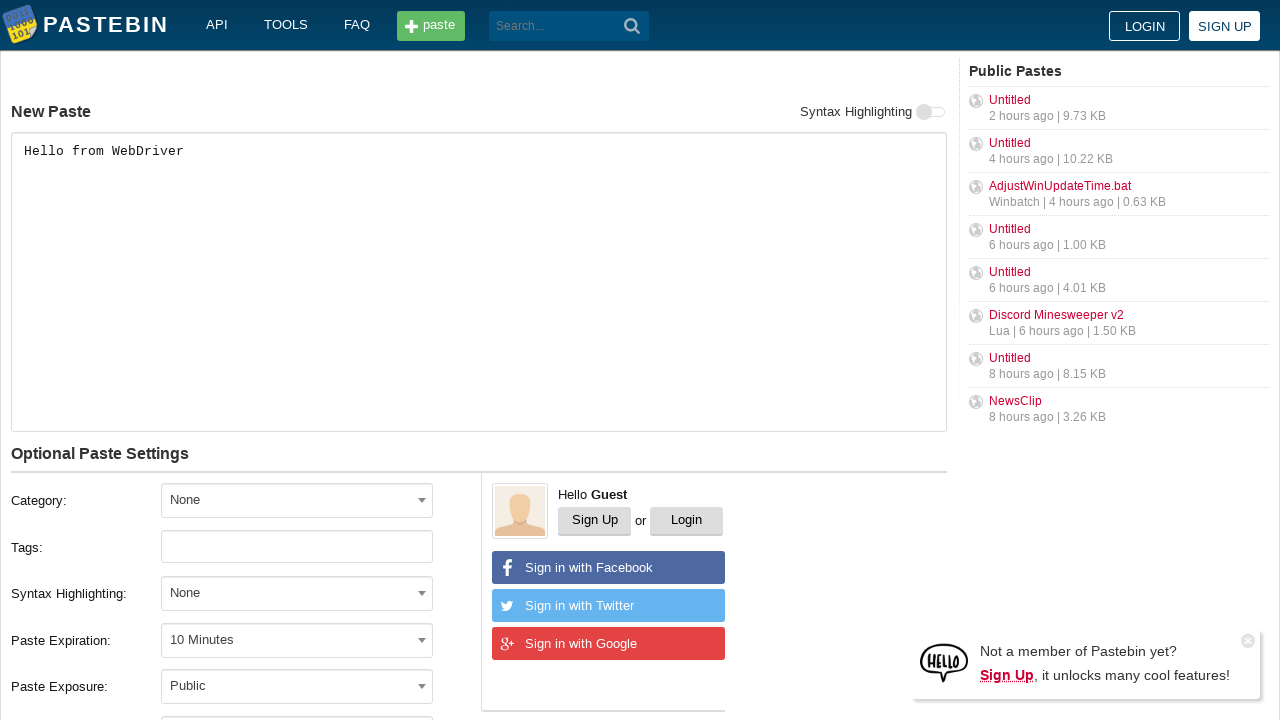

Filled paste name field with 'helloweb' on #postform-name
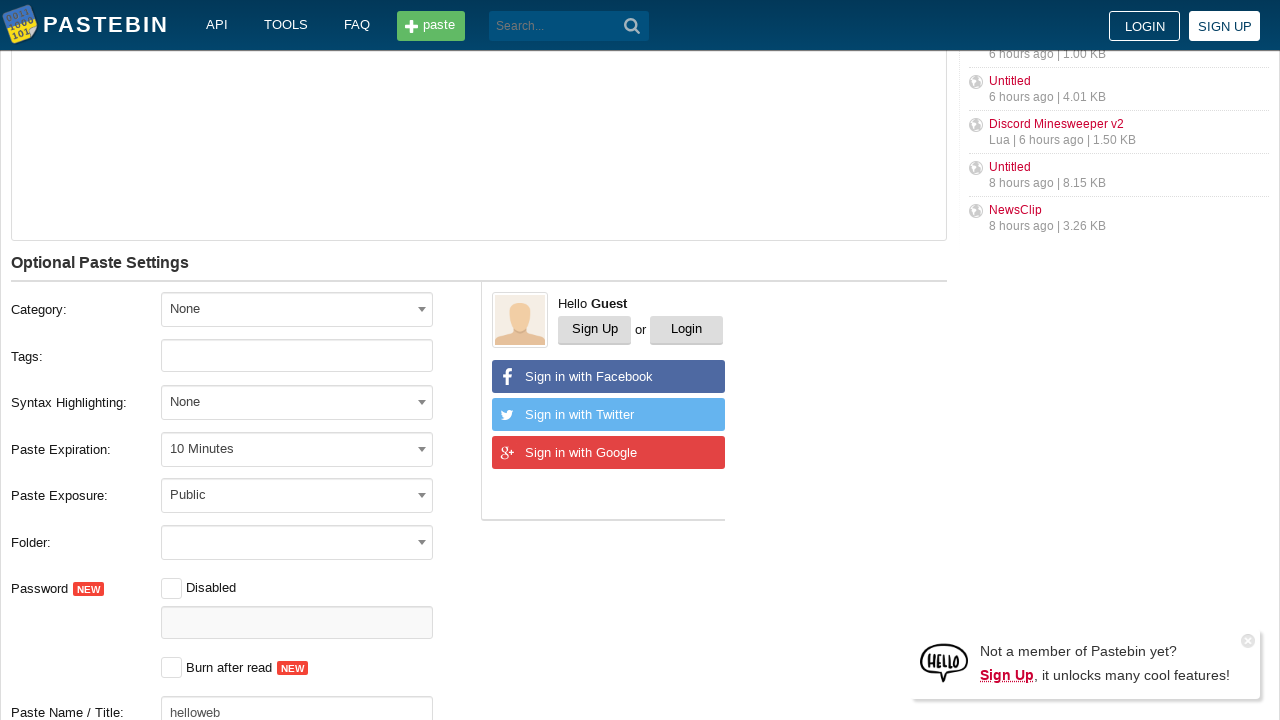

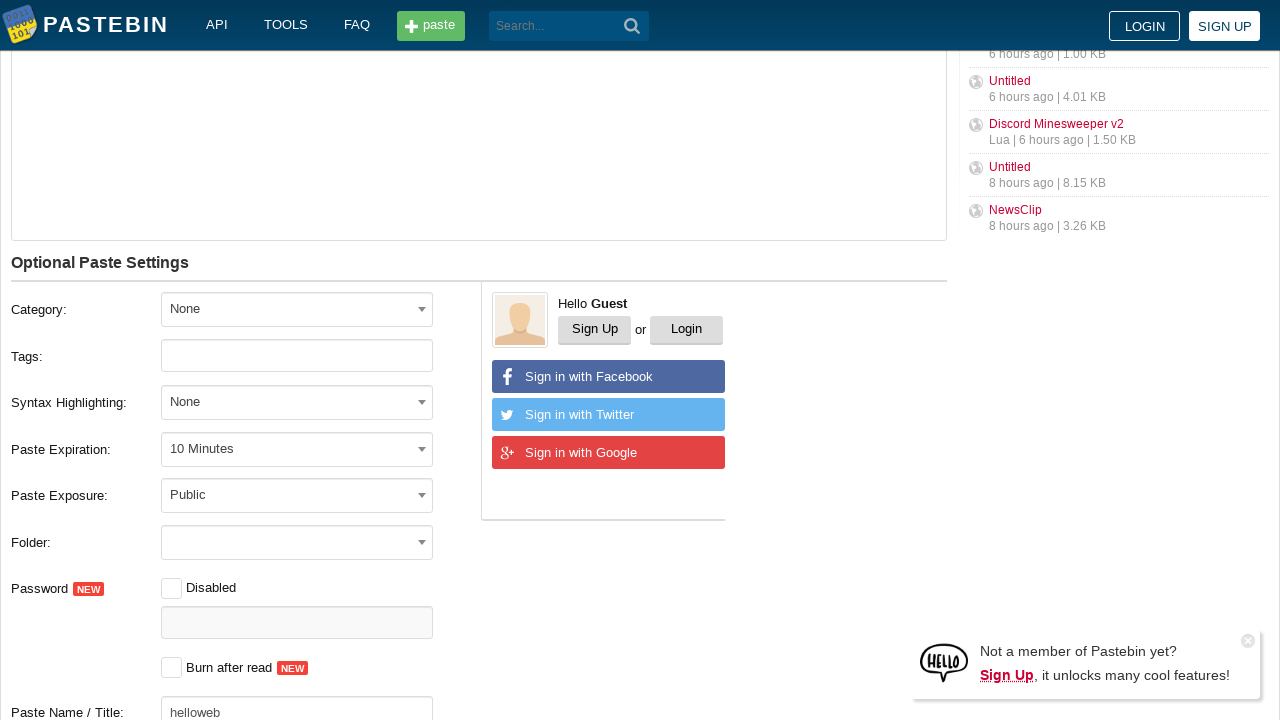